Tests modal functionality by opening a modal dialog and then closing it using JavaScript execution

Starting URL: https://formy-project.herokuapp.com/modal

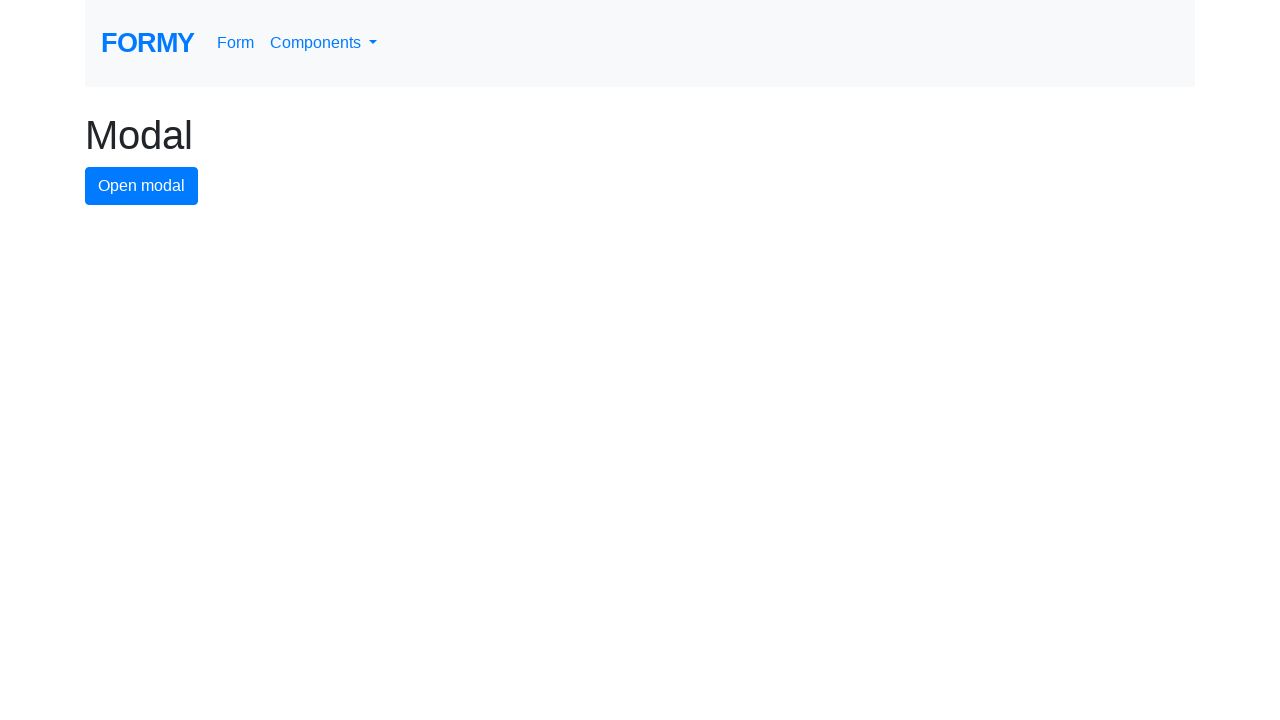

Clicked modal button to open modal dialog at (142, 186) on #modal-button
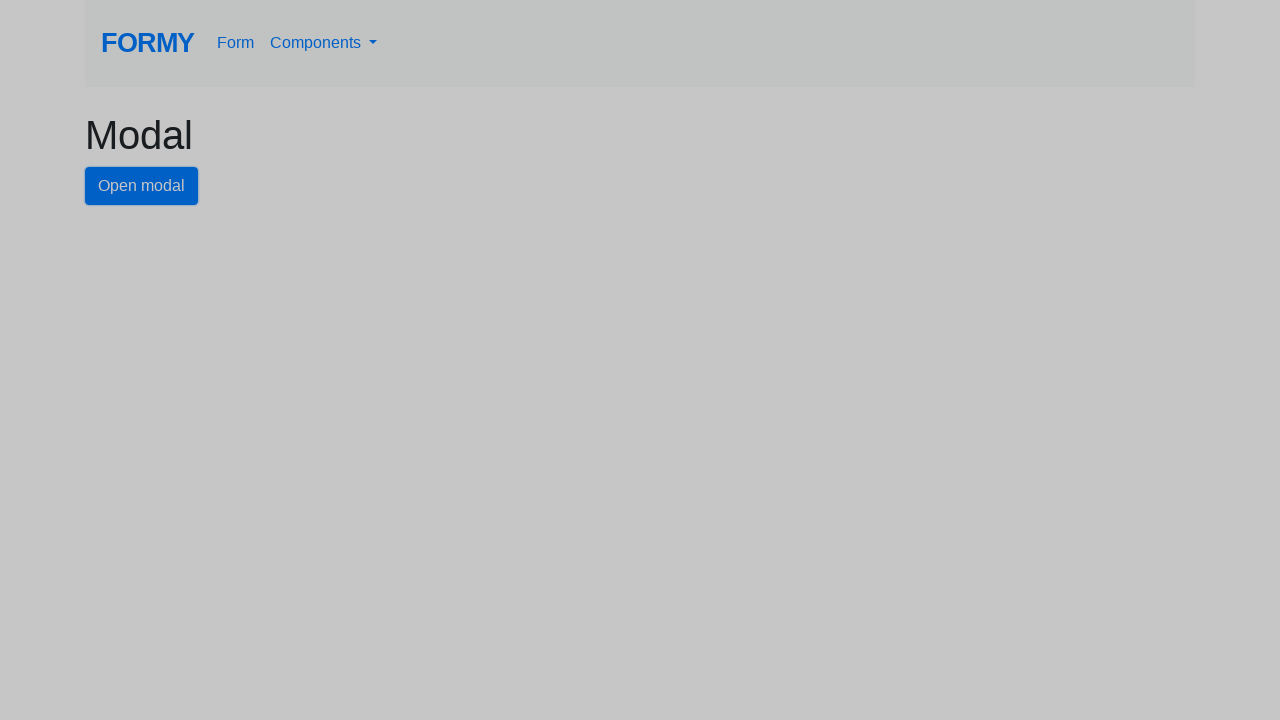

Modal dialog appeared and close button became visible
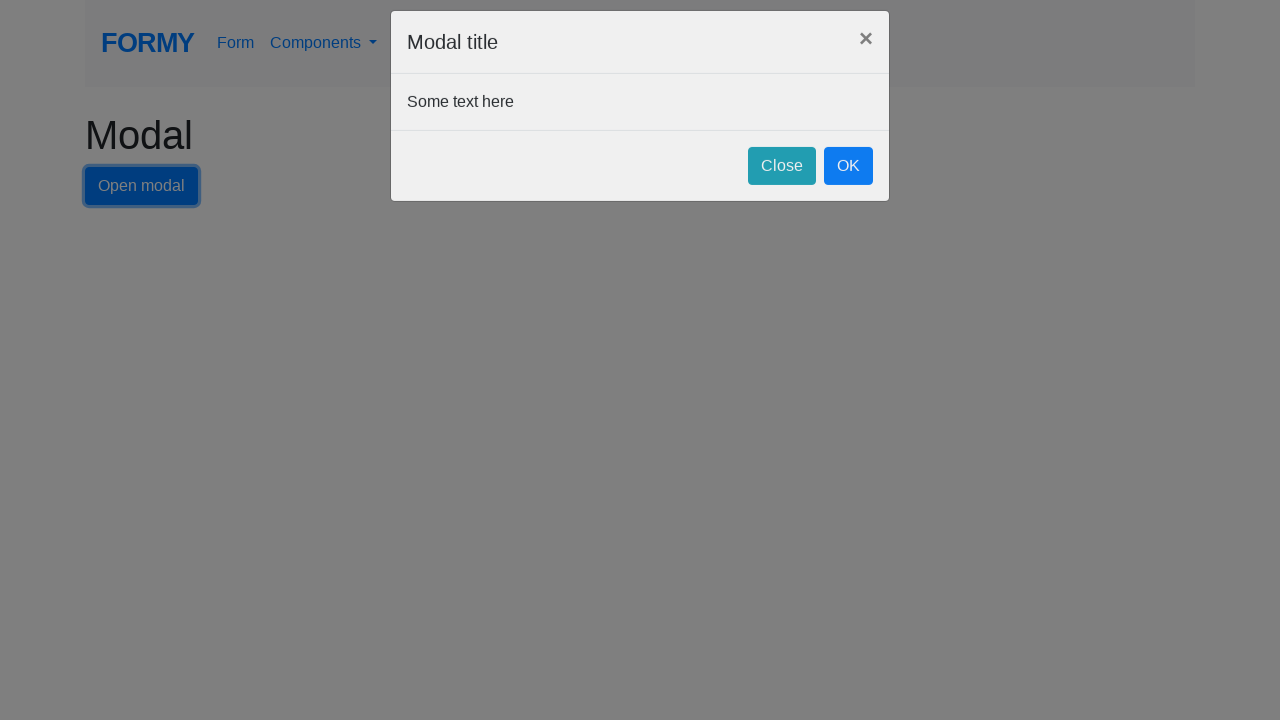

Executed JavaScript to close modal dialog
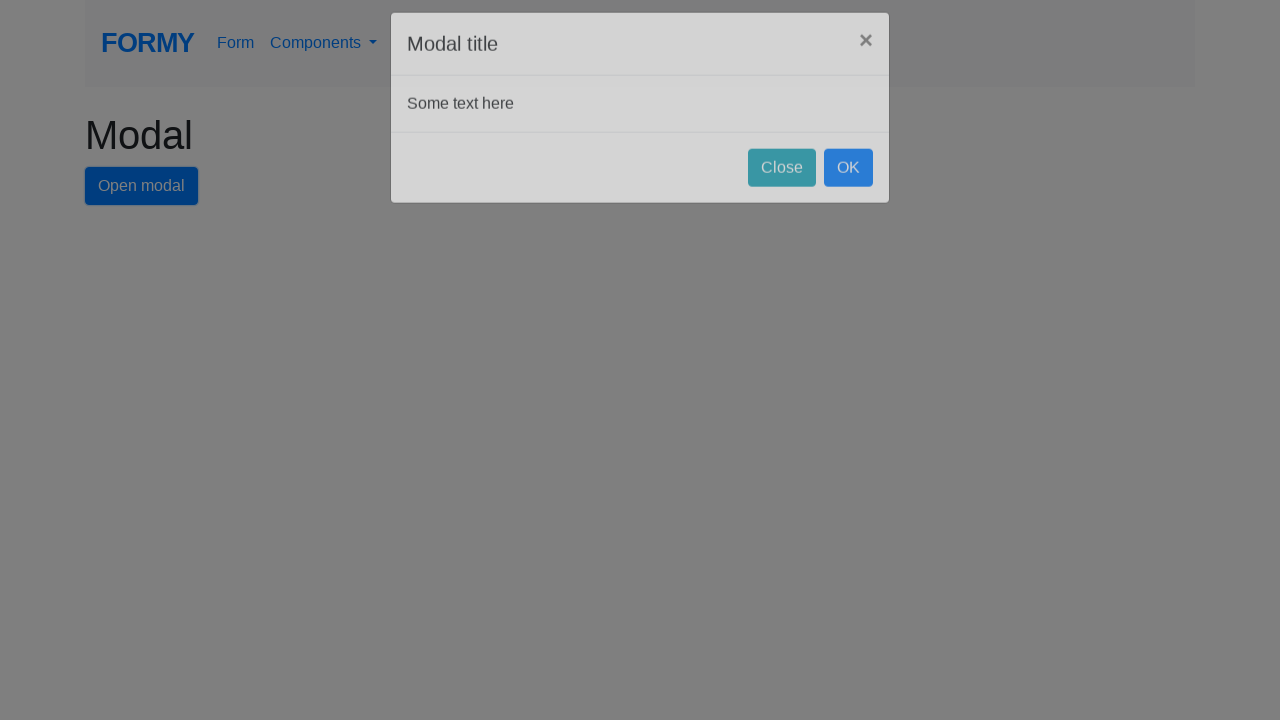

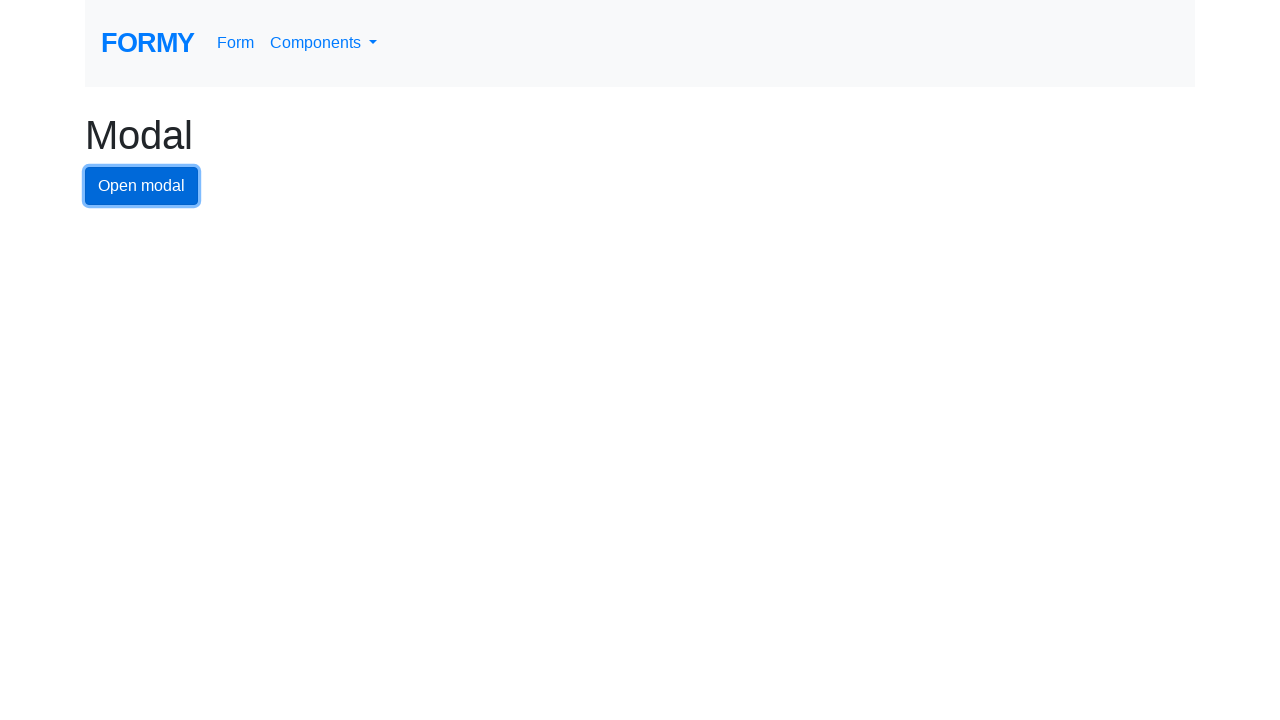